Tests filtering to display only completed todo items

Starting URL: https://demo.playwright.dev/todomvc

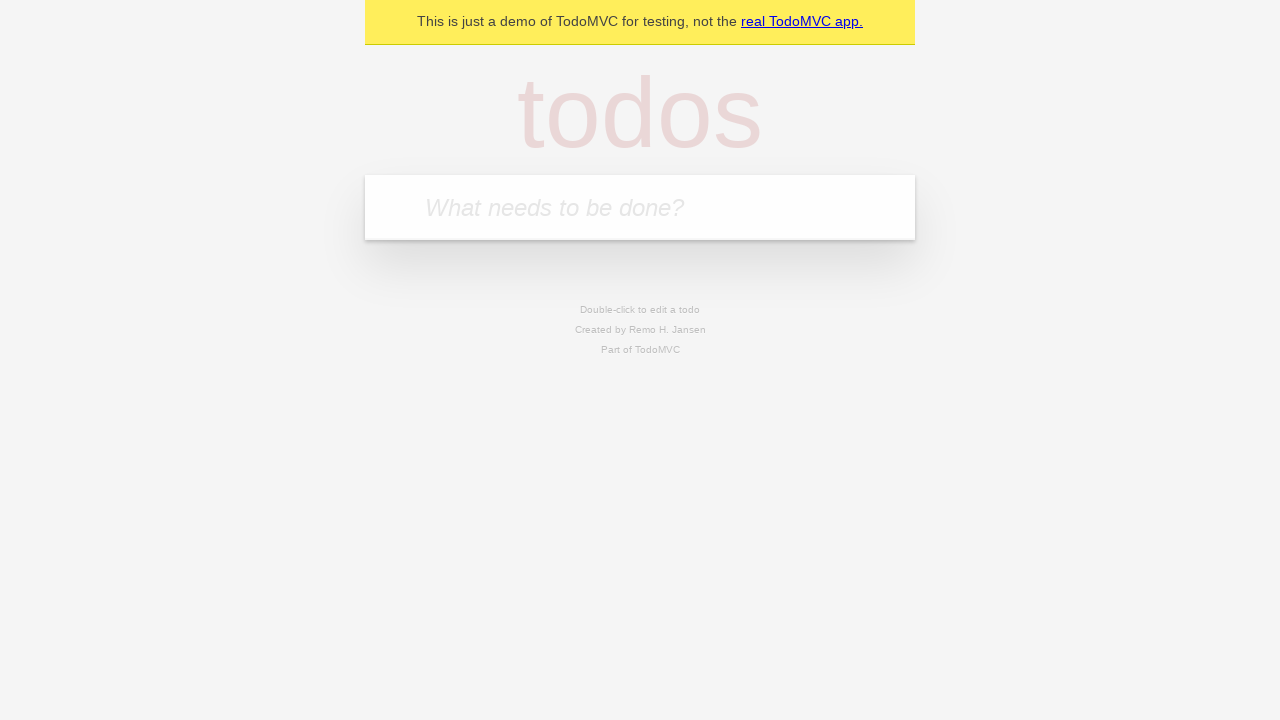

Filled todo input with 'buy some cheese' on internal:attr=[placeholder="What needs to be done?"i]
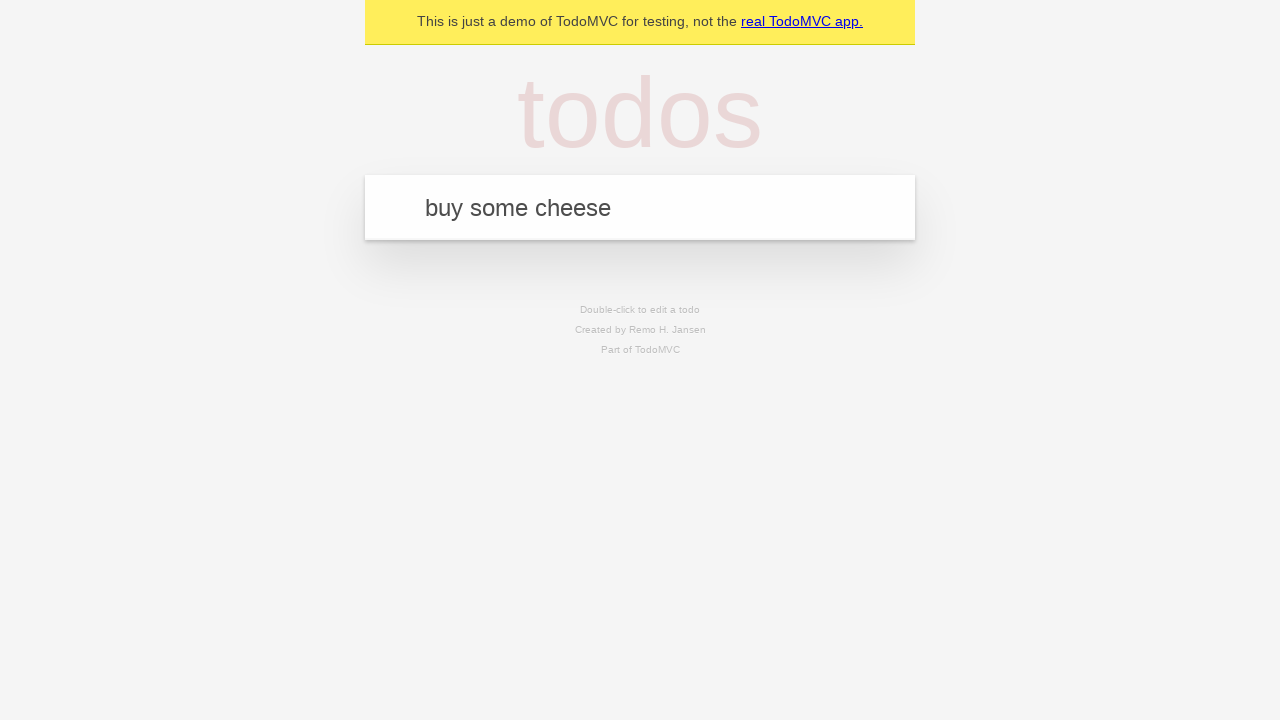

Pressed Enter to add todo 'buy some cheese' on internal:attr=[placeholder="What needs to be done?"i]
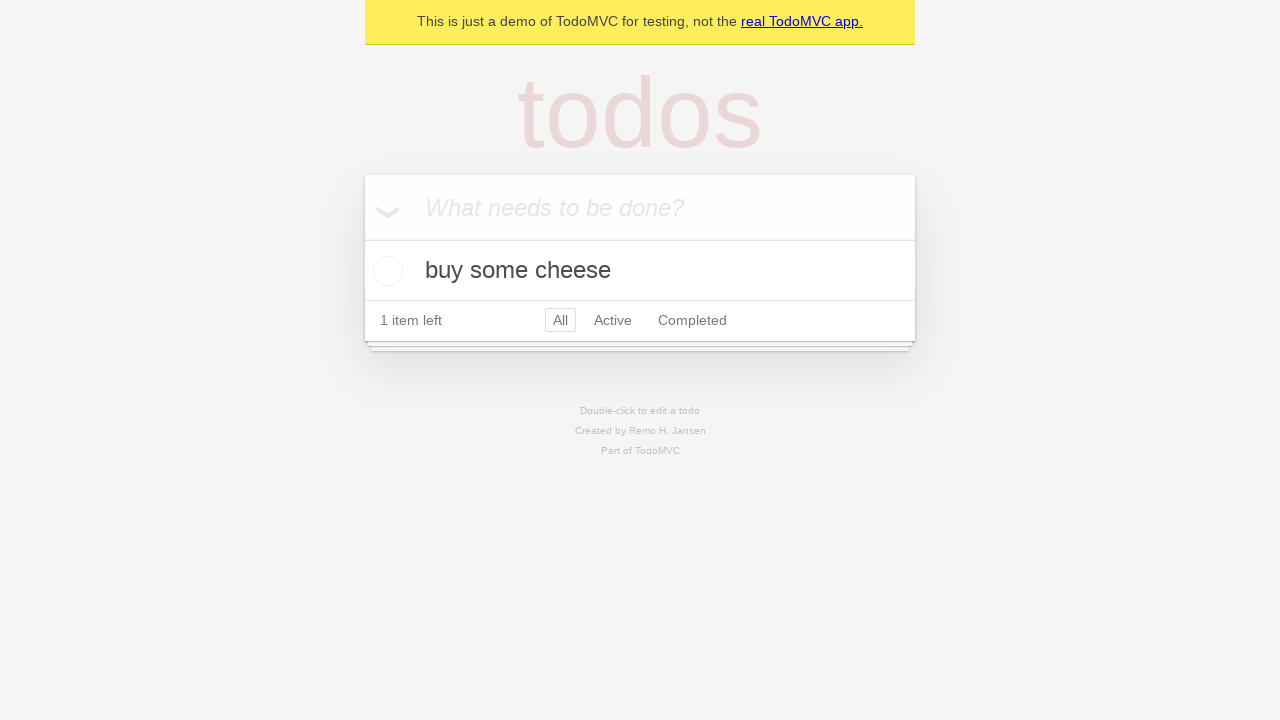

Filled todo input with 'feed the cat' on internal:attr=[placeholder="What needs to be done?"i]
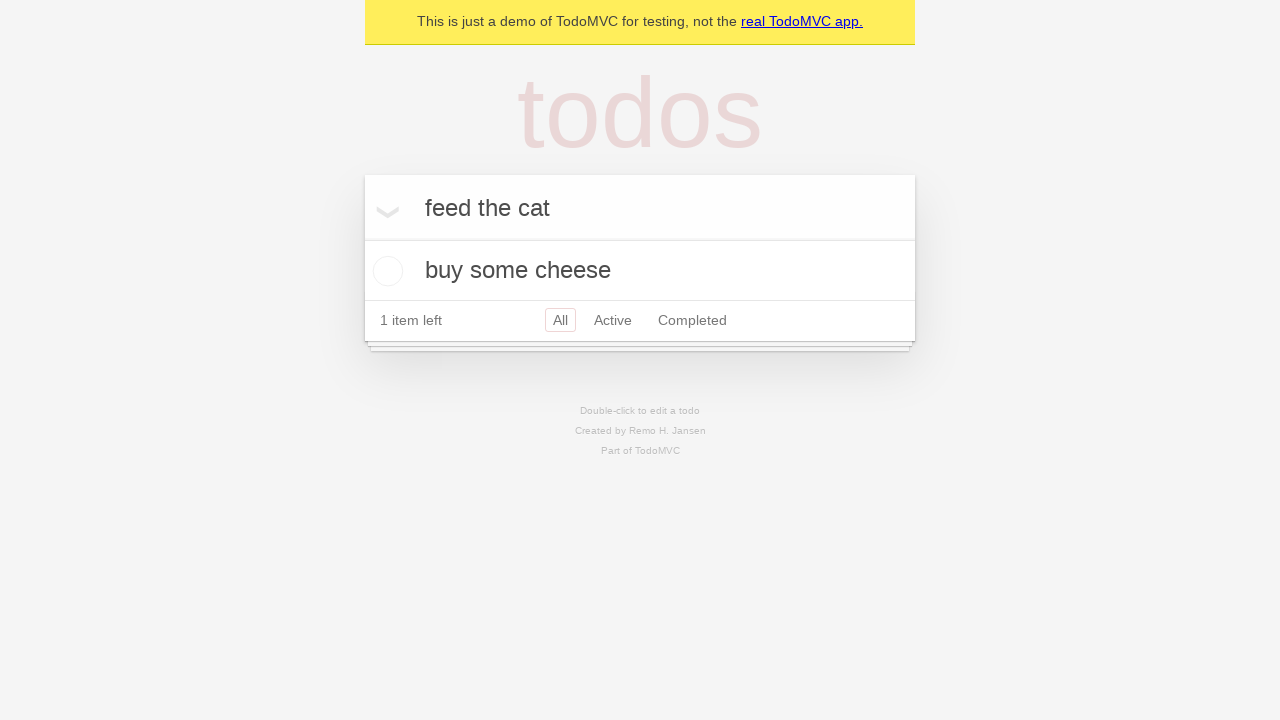

Pressed Enter to add todo 'feed the cat' on internal:attr=[placeholder="What needs to be done?"i]
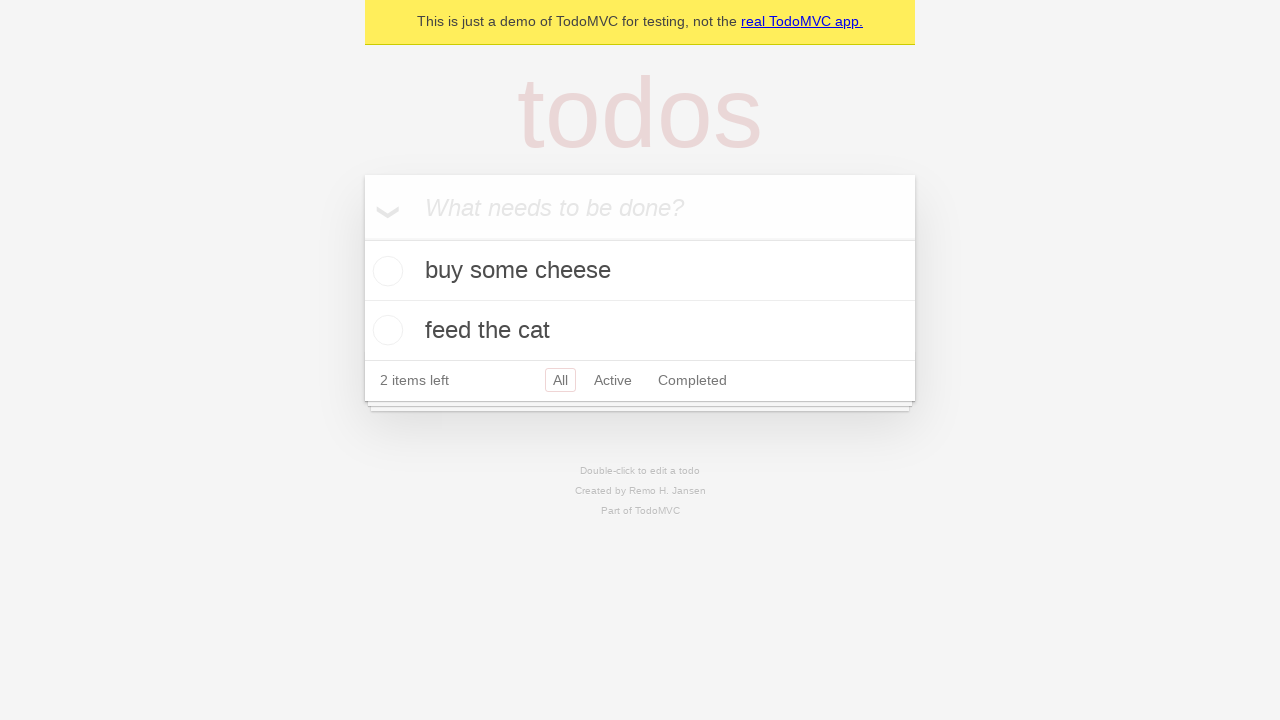

Filled todo input with 'book a doctors appointment' on internal:attr=[placeholder="What needs to be done?"i]
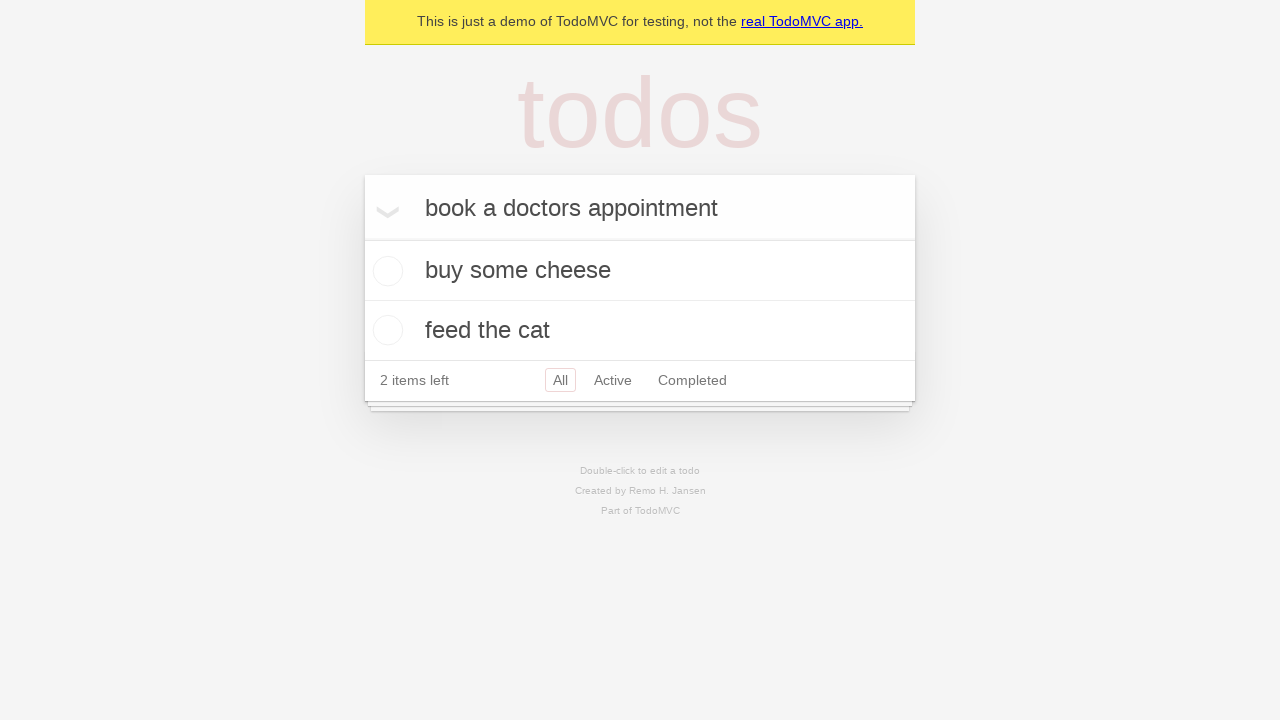

Pressed Enter to add todo 'book a doctors appointment' on internal:attr=[placeholder="What needs to be done?"i]
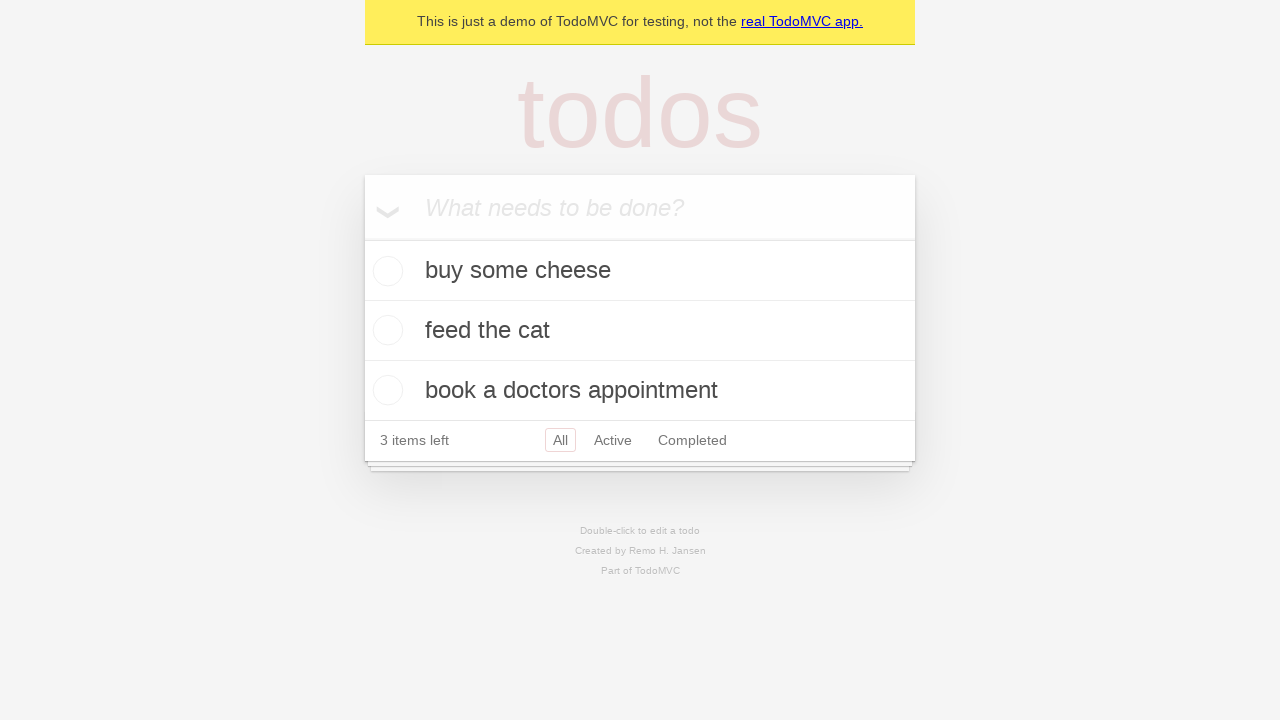

Checked the second todo item as completed at (385, 330) on internal:testid=[data-testid="todo-item"s] >> nth=1 >> internal:role=checkbox
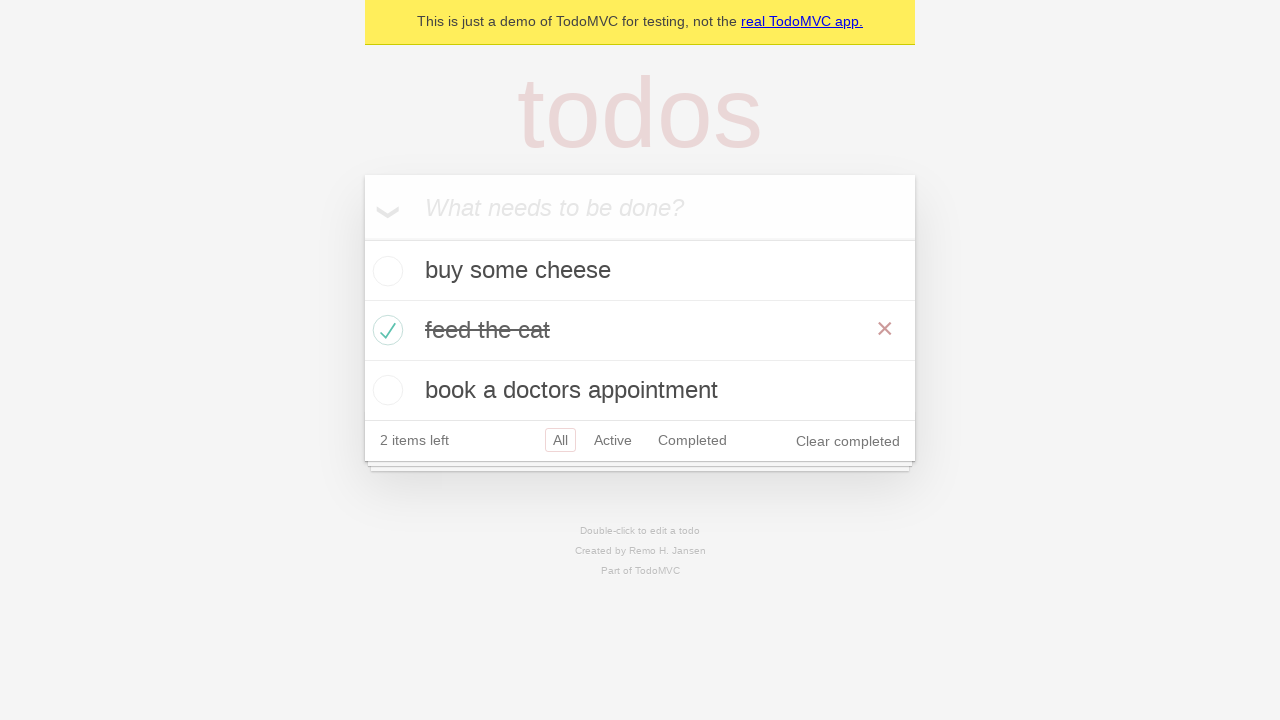

Clicked the Completed filter button at (692, 440) on internal:role=link[name="Completed"i]
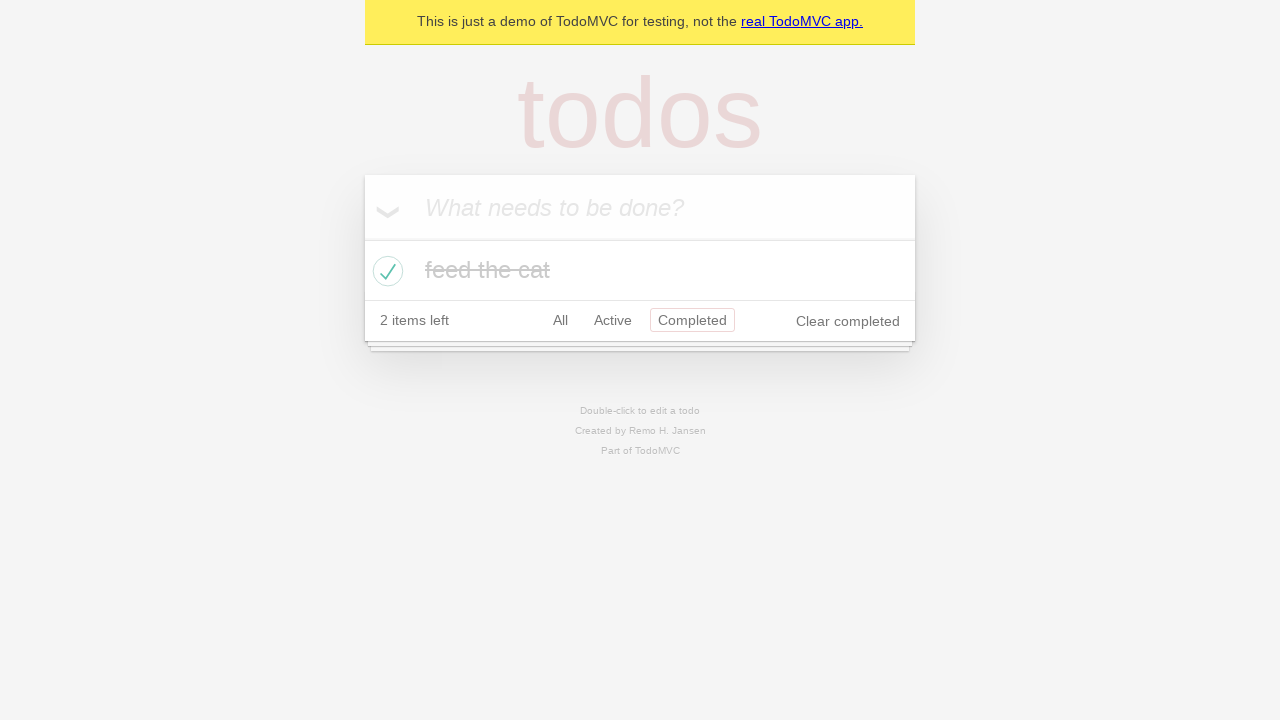

Verified that only 1 completed todo item is displayed
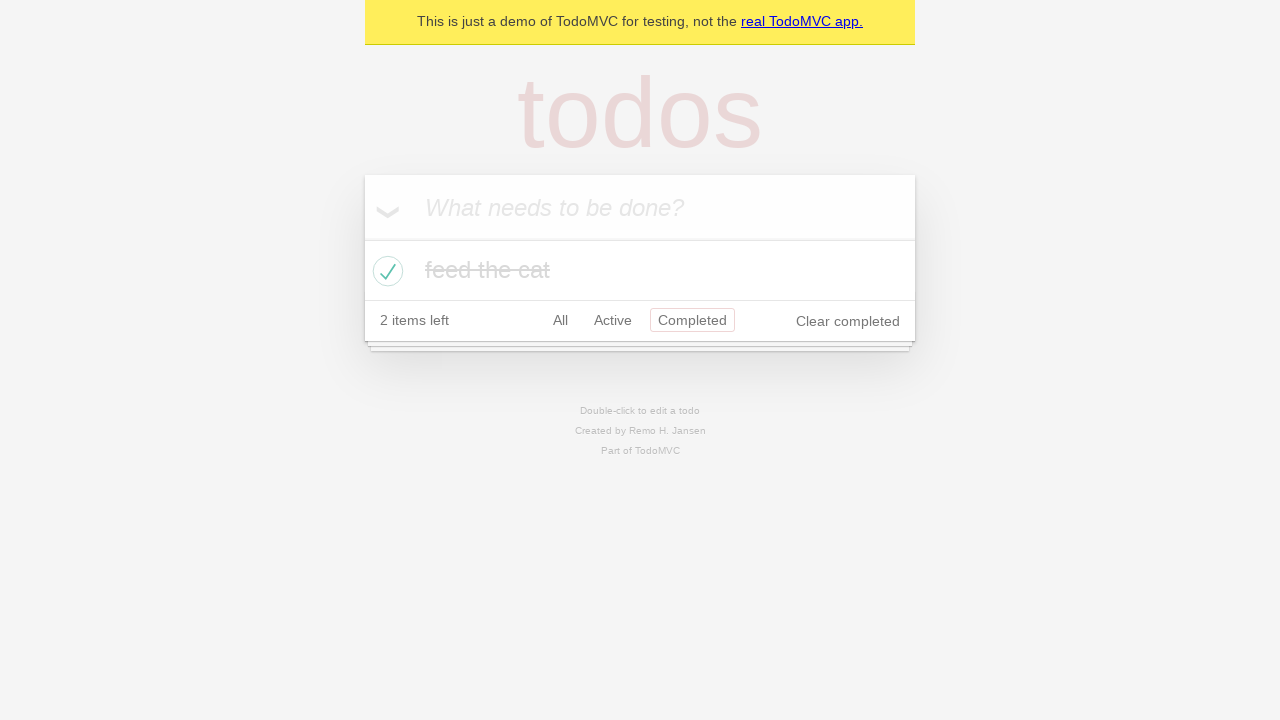

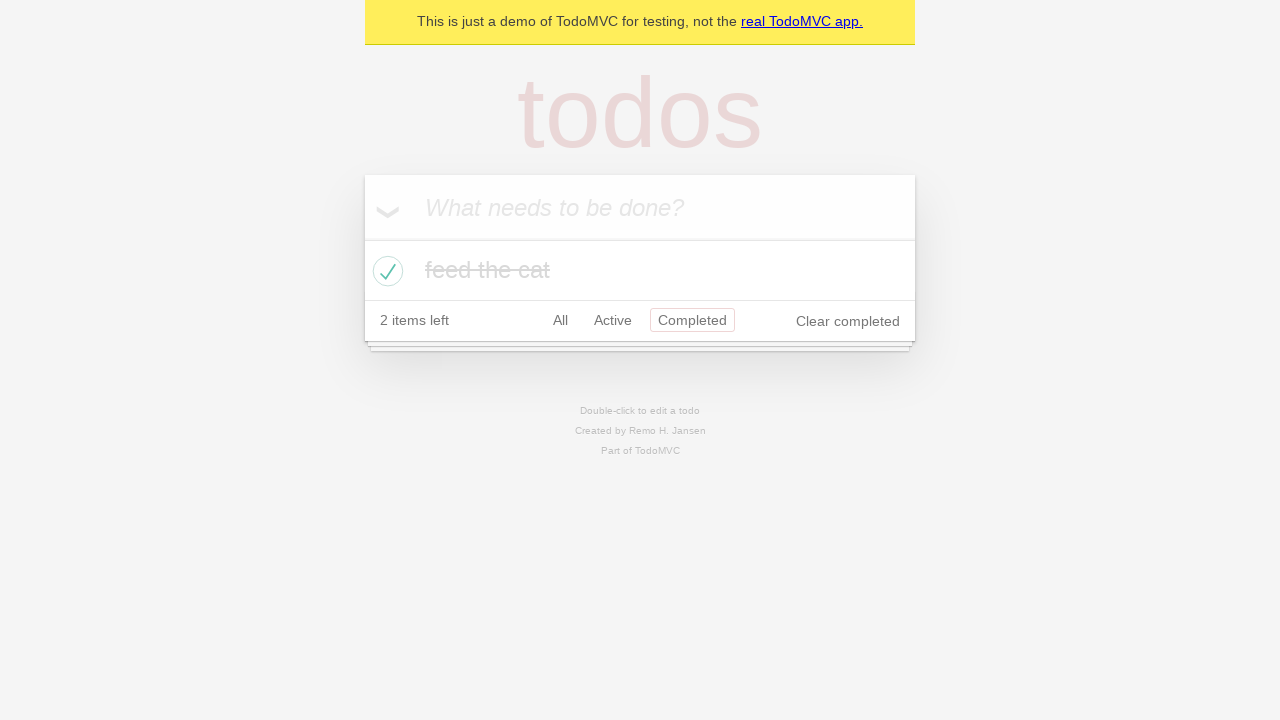